Tests keyboard key press functionality by sending Space and Left arrow keys to an input element and verifying the page displays the correct key press results.

Starting URL: http://the-internet.herokuapp.com/key_presses

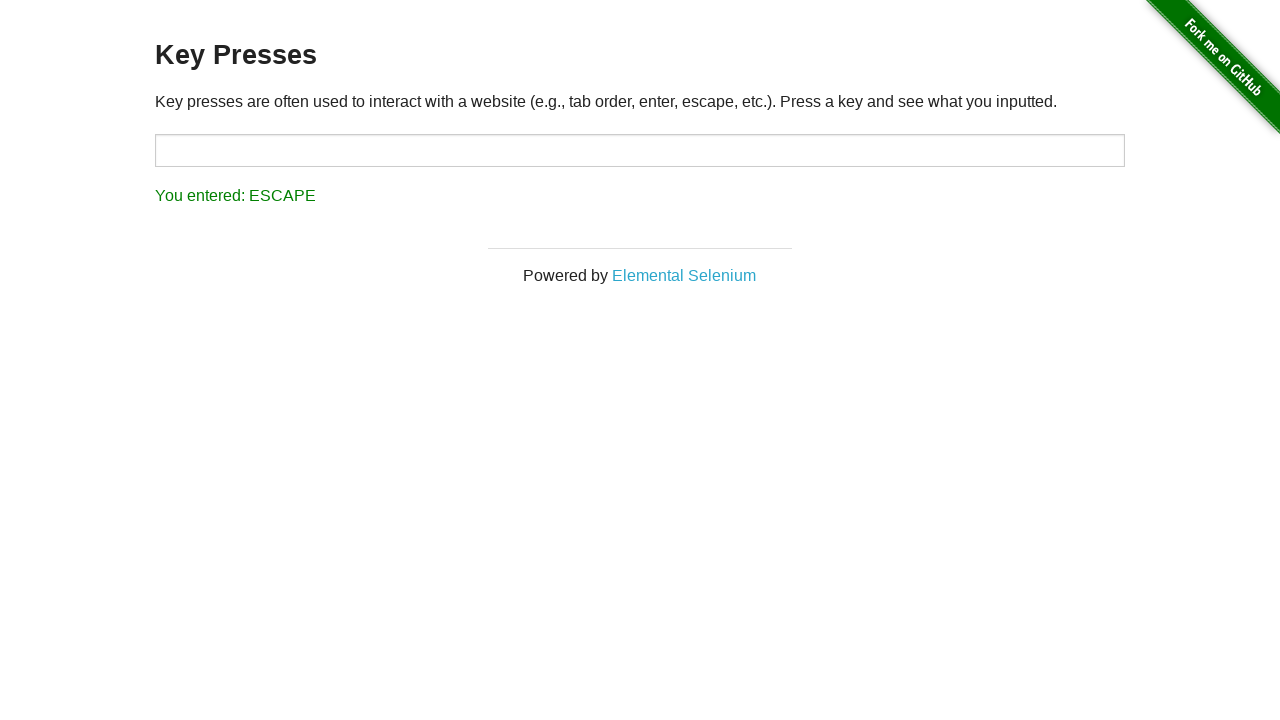

Pressed Space key on target element on #target
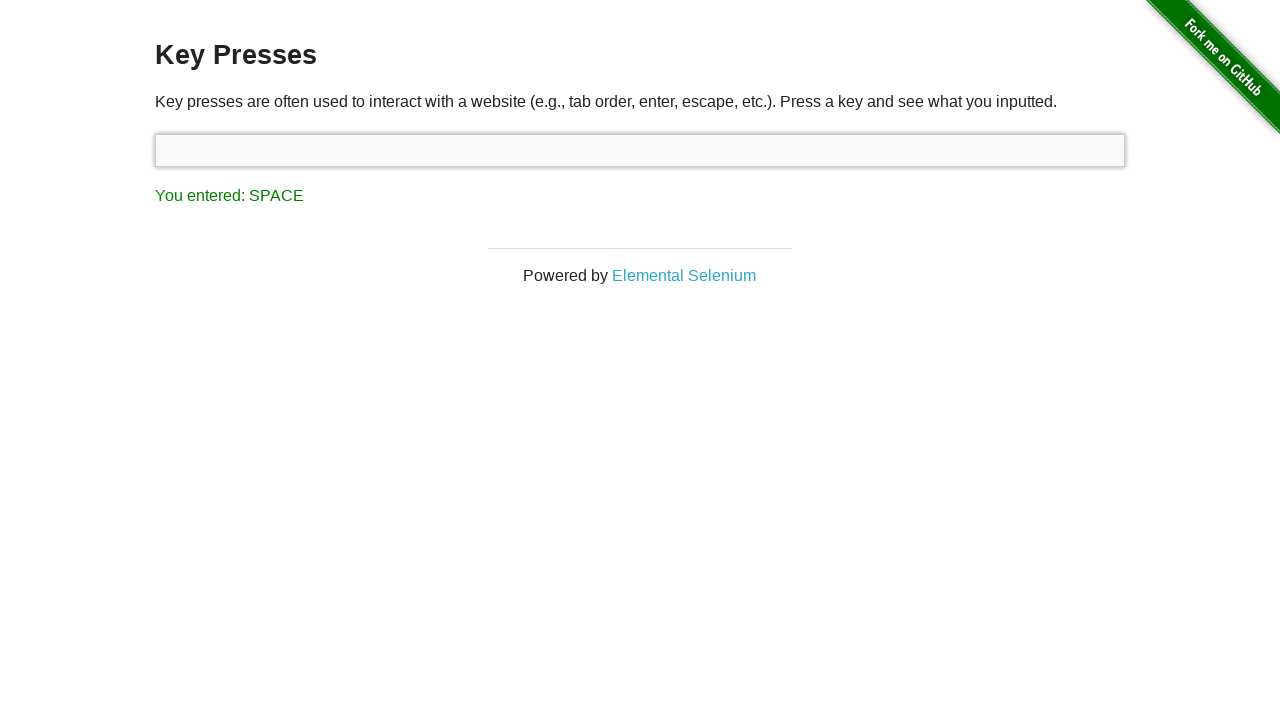

Result element loaded after Space key press
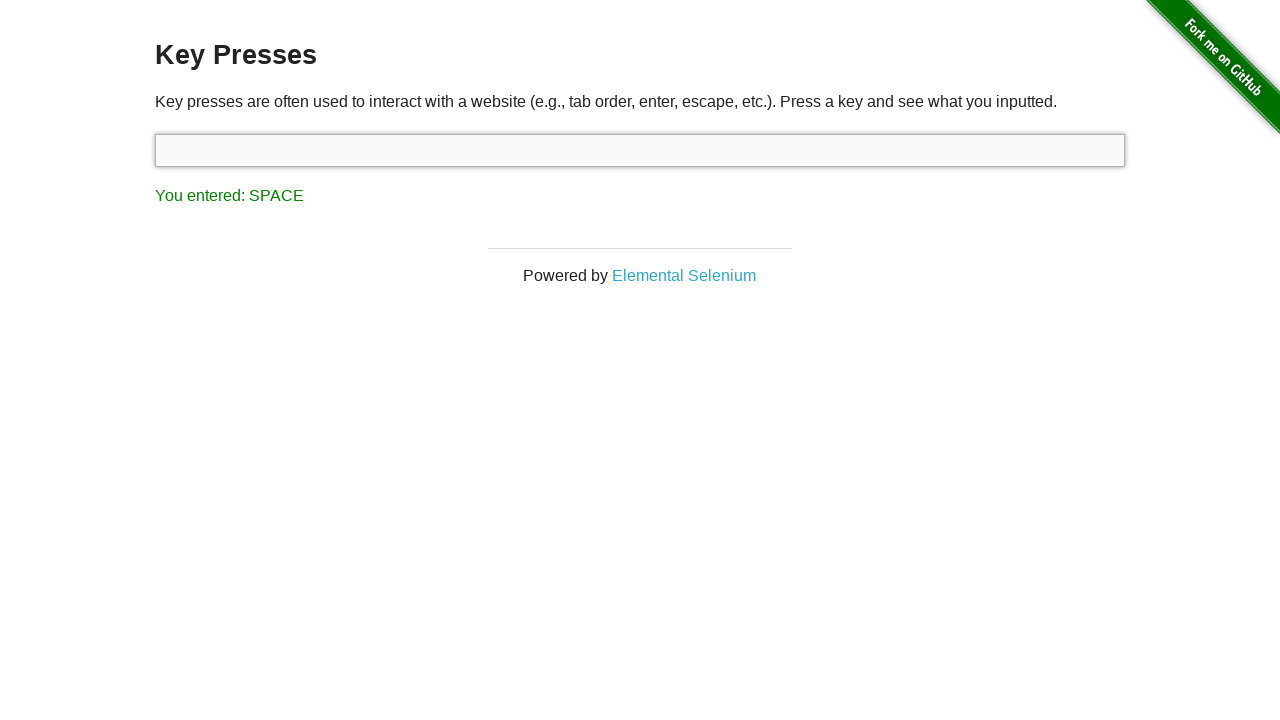

Verified result text shows 'You entered: SPACE'
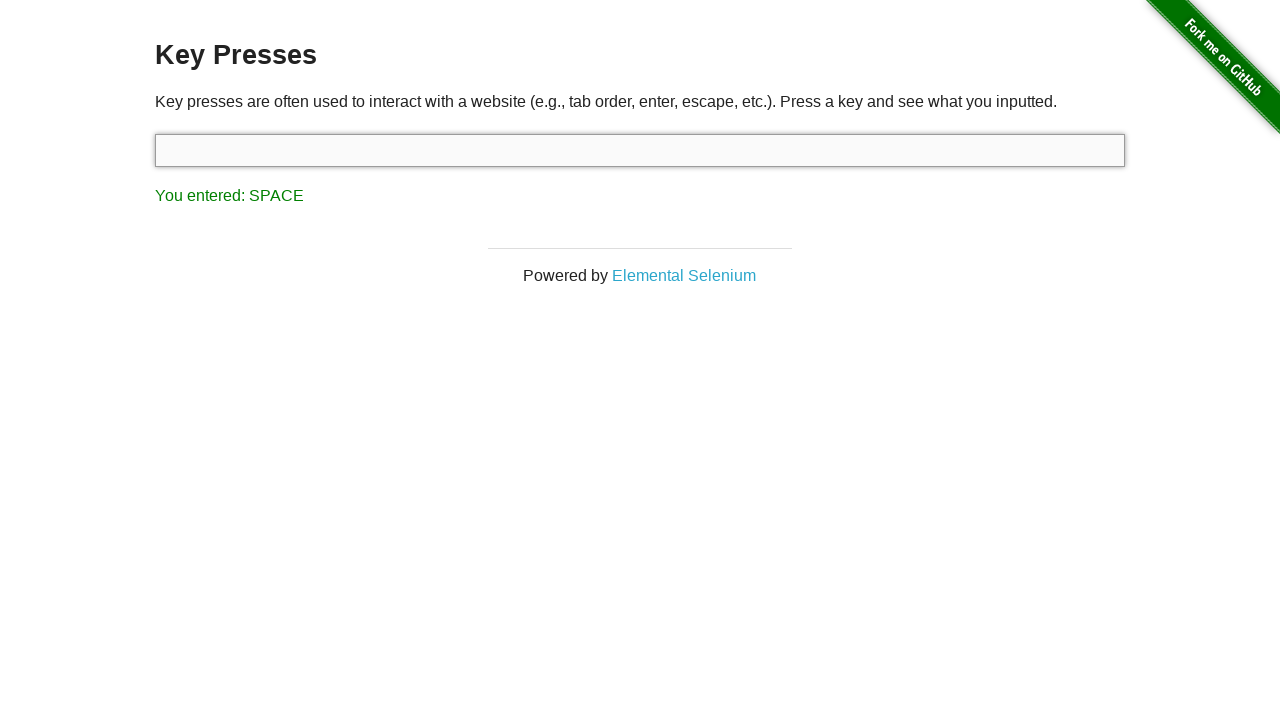

Pressed Left arrow key on focused element
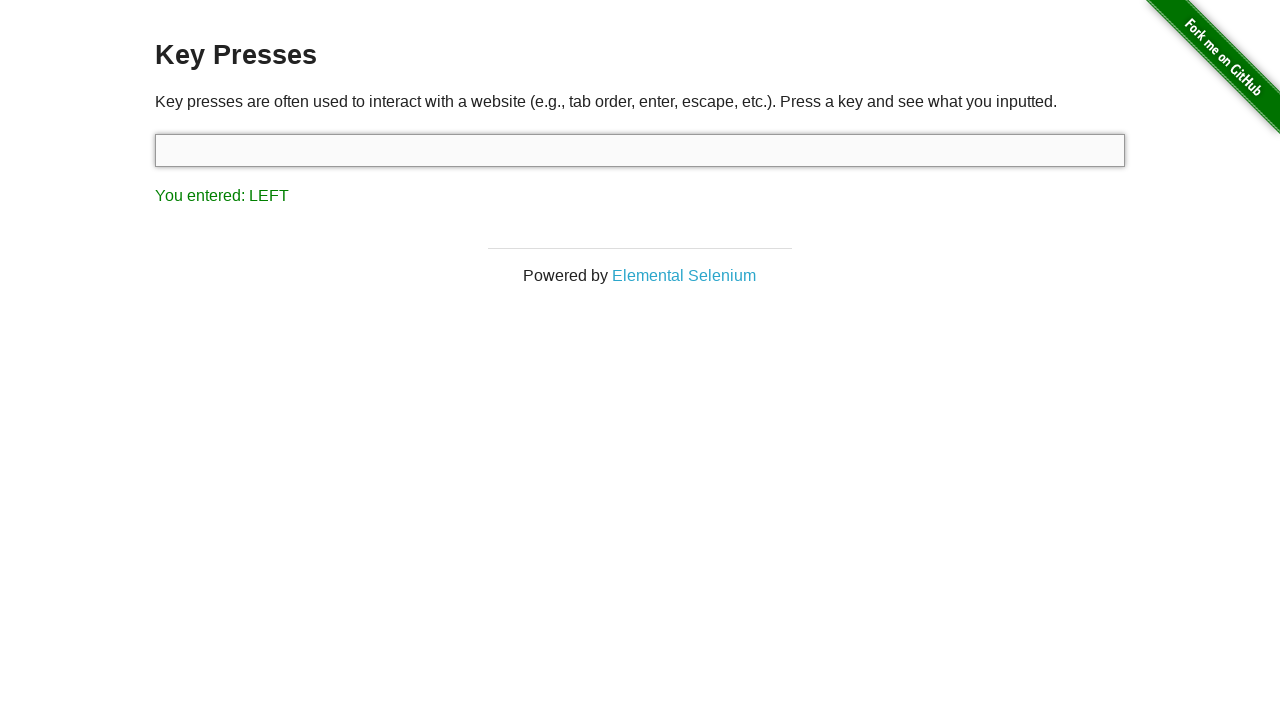

Verified result text shows 'You entered: LEFT'
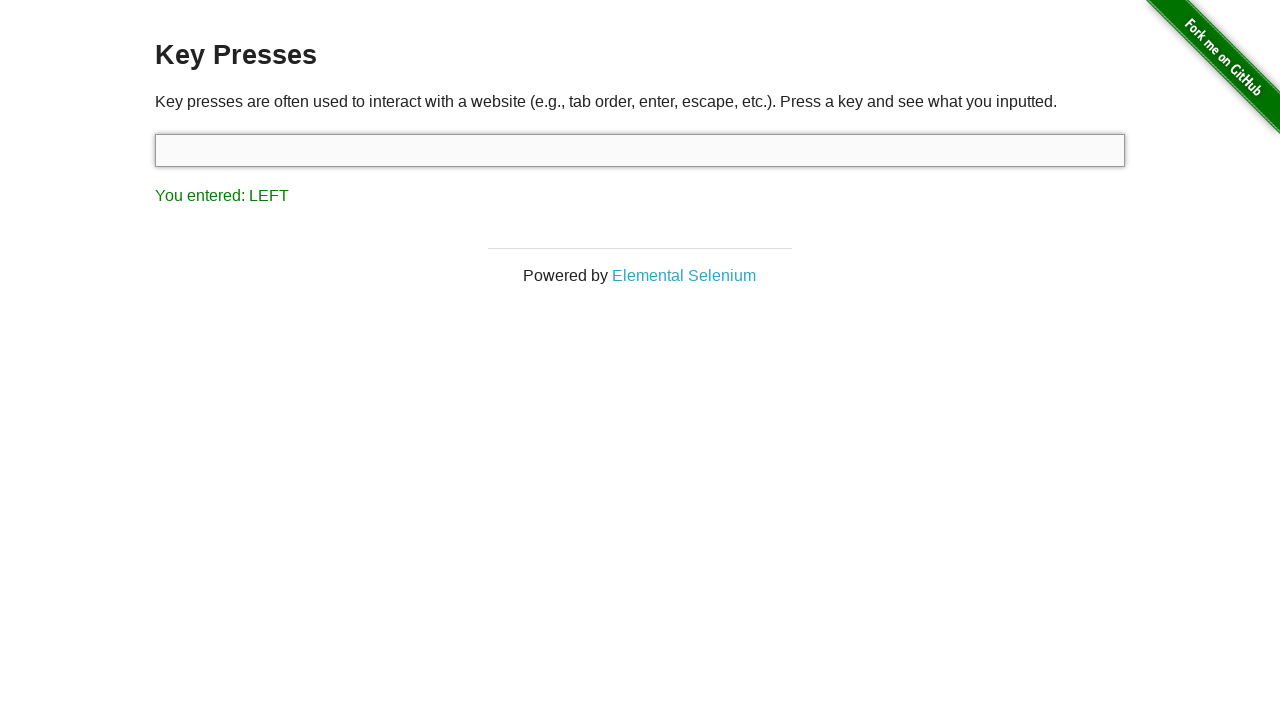

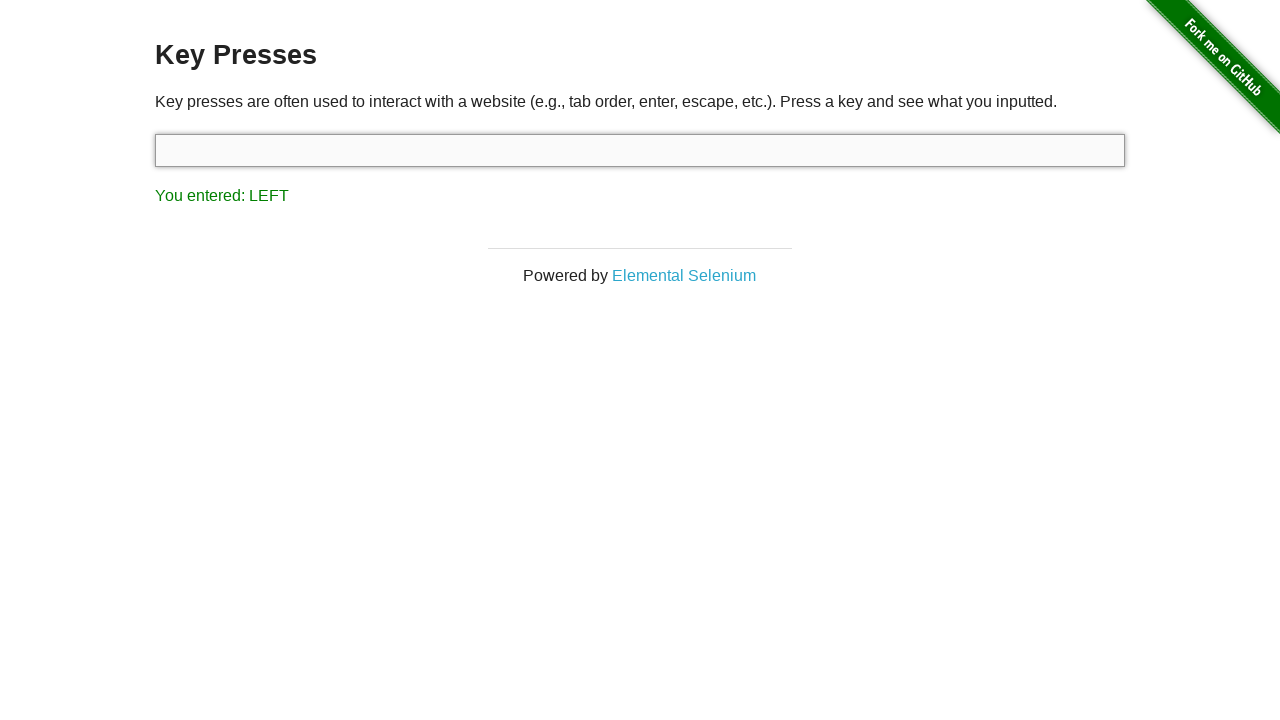